Navigates to OrangeHRM demo site and clicks on the "OrangeHRM, Inc" link

Starting URL: https://opensource-demo.orangehrmlive.com/

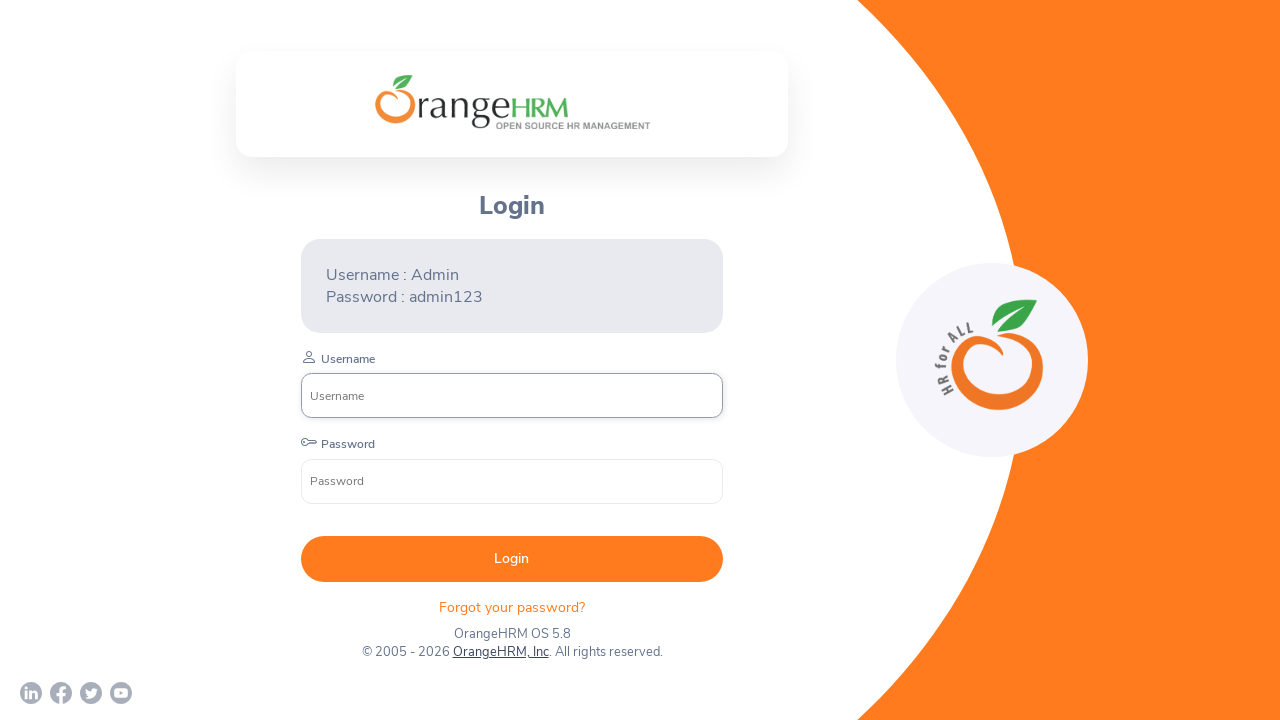

Navigated to OrangeHRM demo site
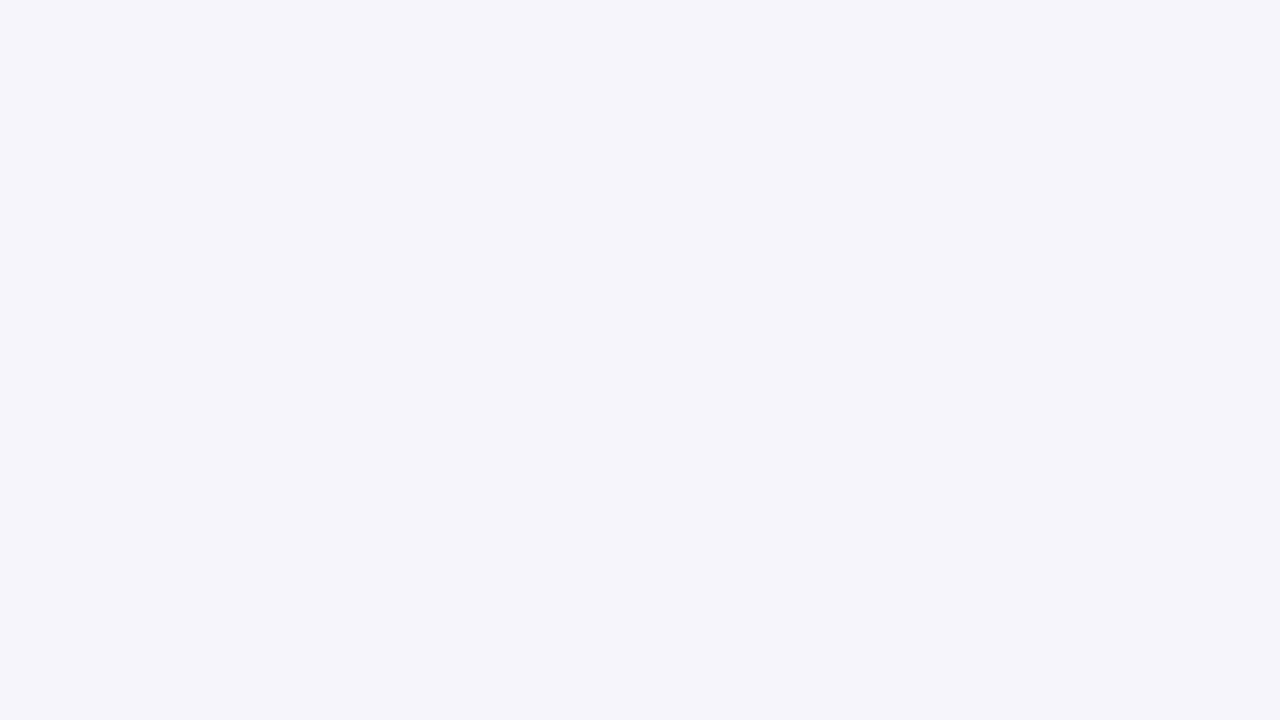

Clicked on the 'OrangeHRM, Inc' link at (500, 652) on text=OrangeHRM, Inc
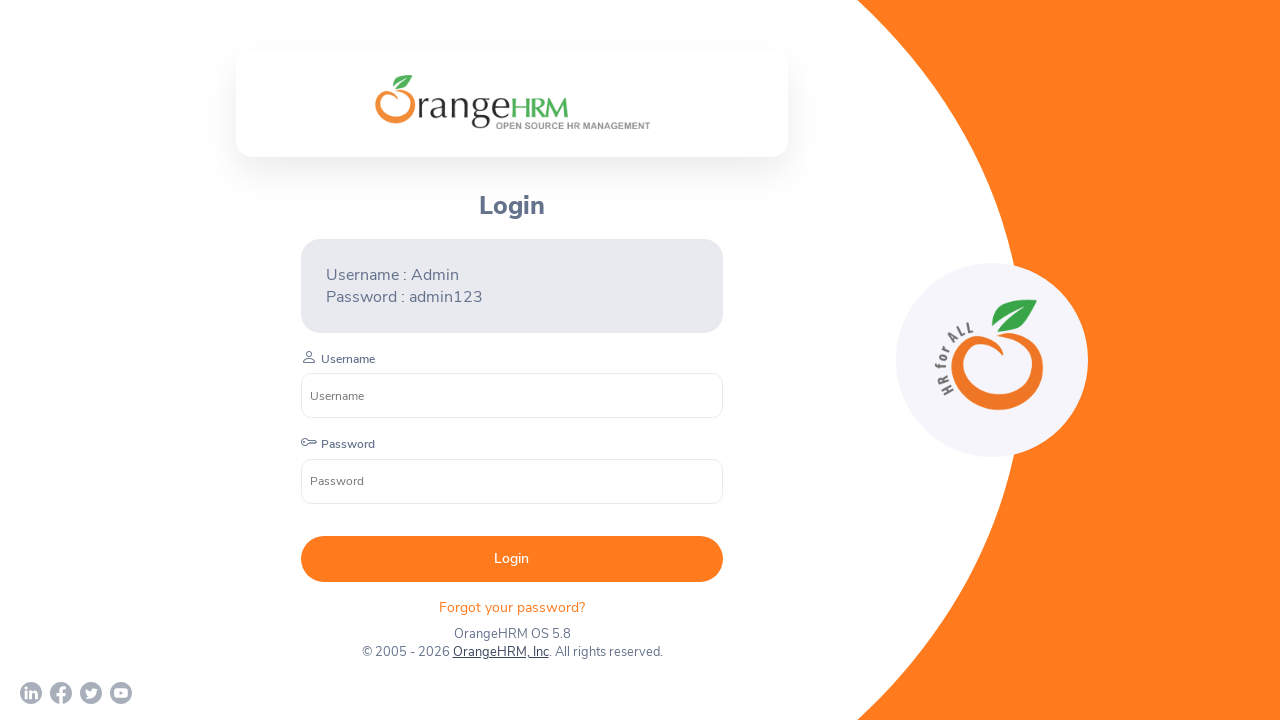

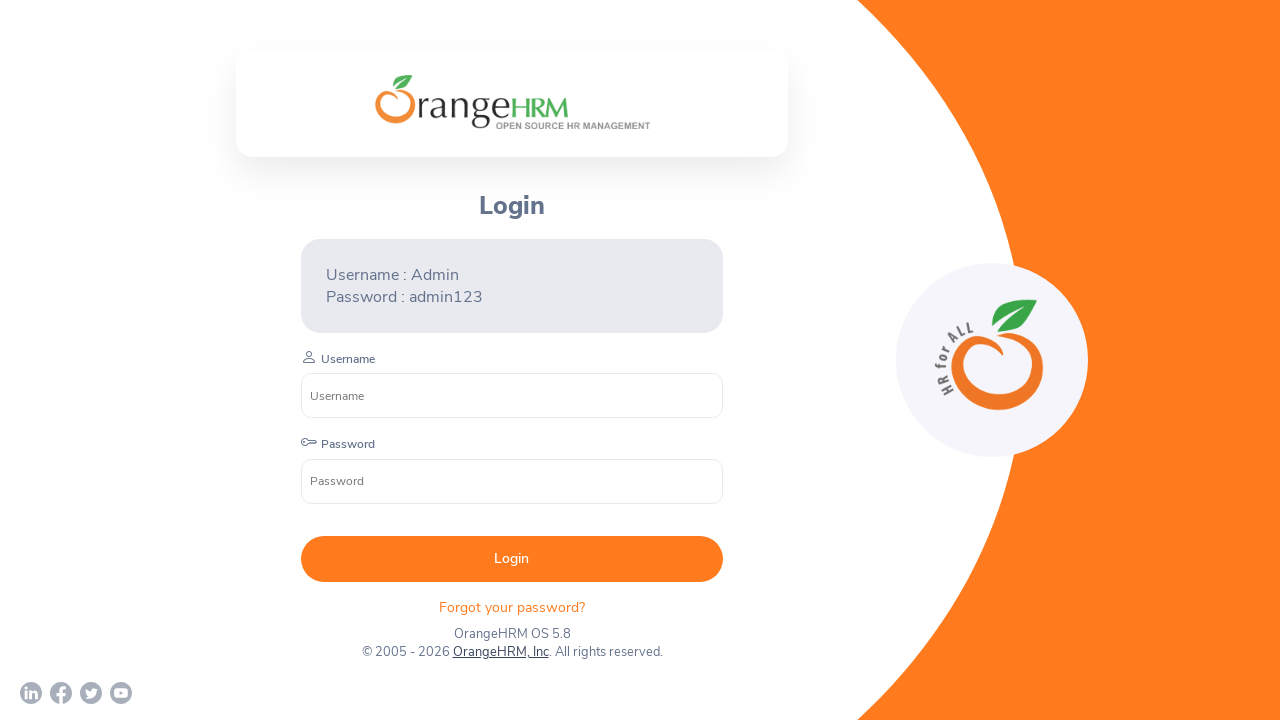